Tests drag and drop functionality by dragging column A to column B and verifying the elements have swapped positions

Starting URL: https://the-internet.herokuapp.com/drag_and_drop

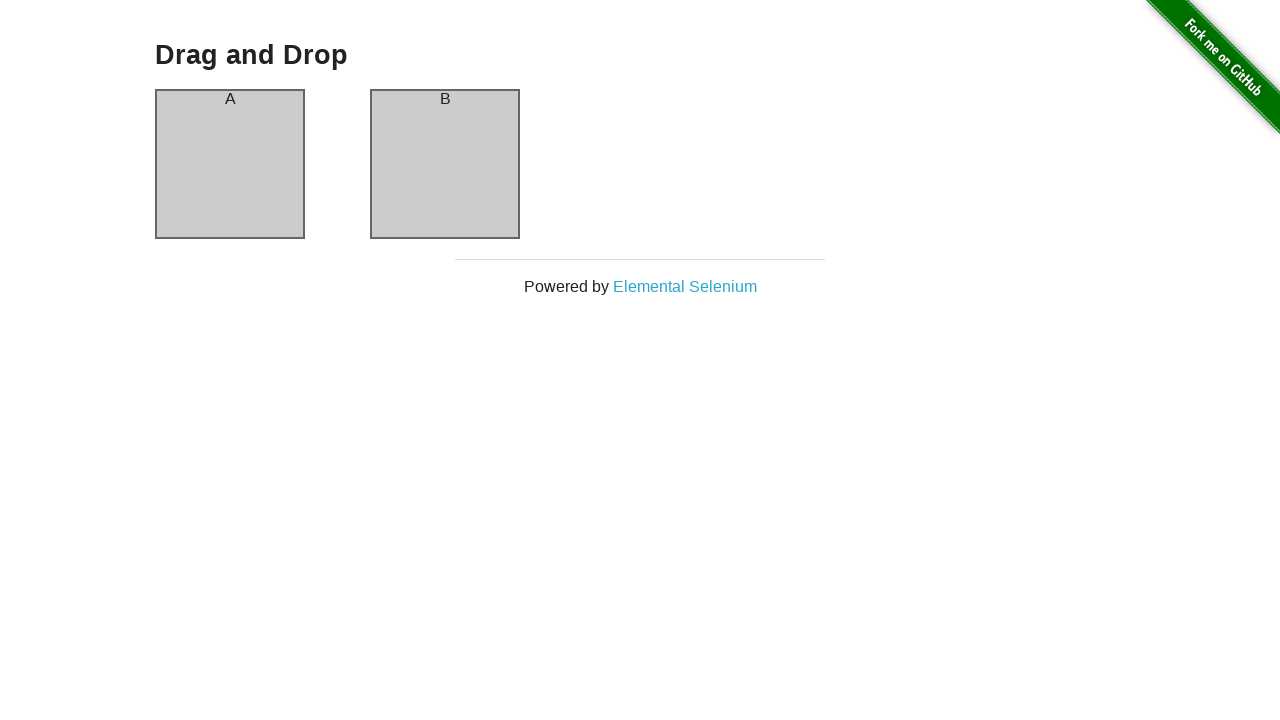

Located source element (column A)
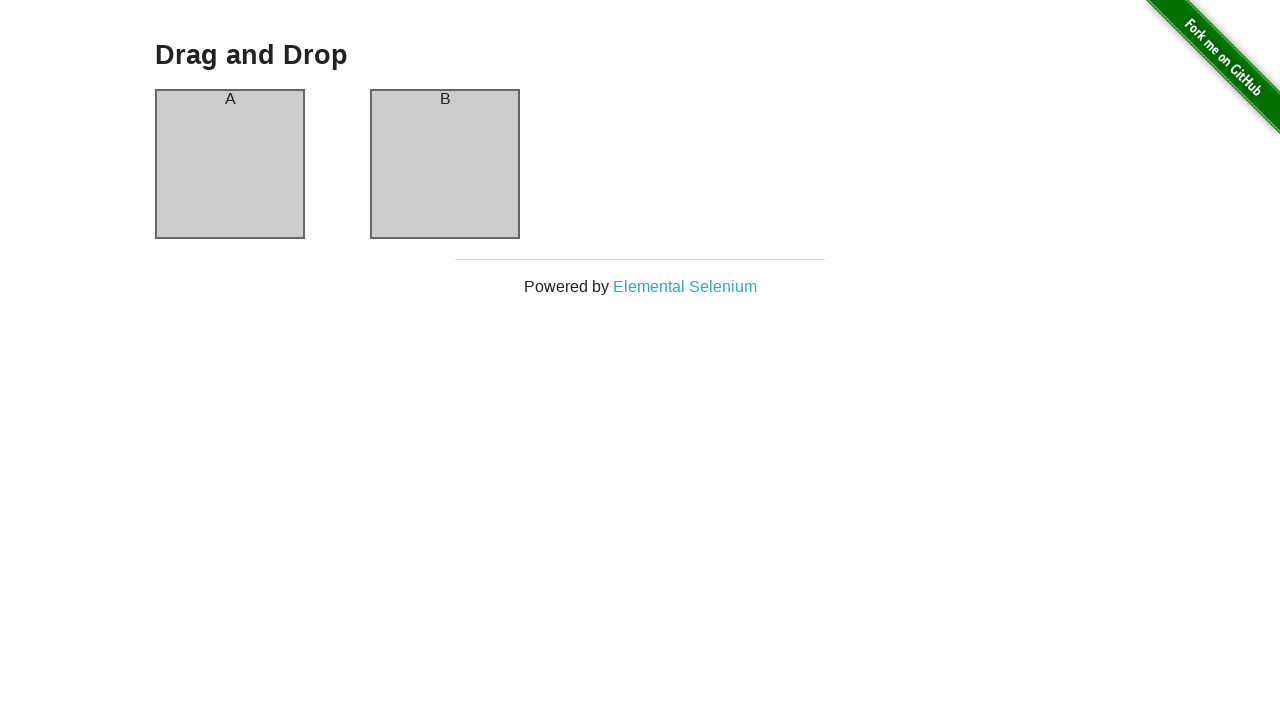

Located target element (column B)
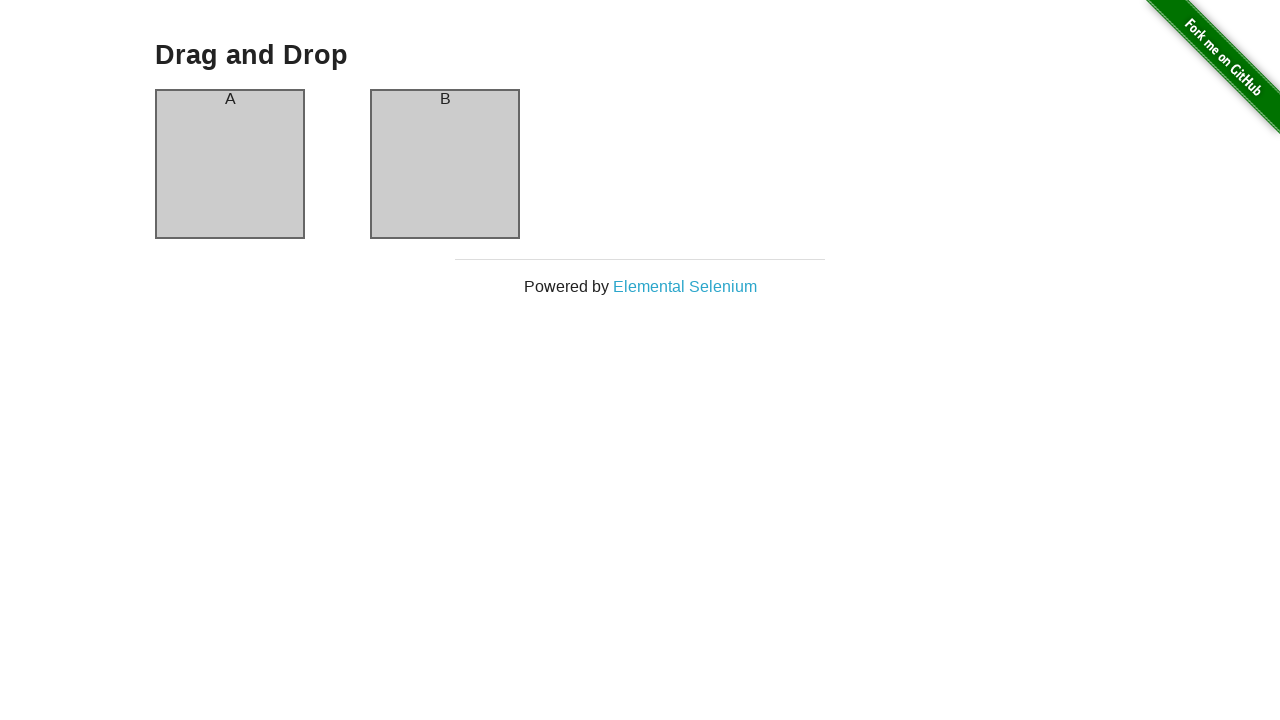

Dragged column A to column B at (445, 164)
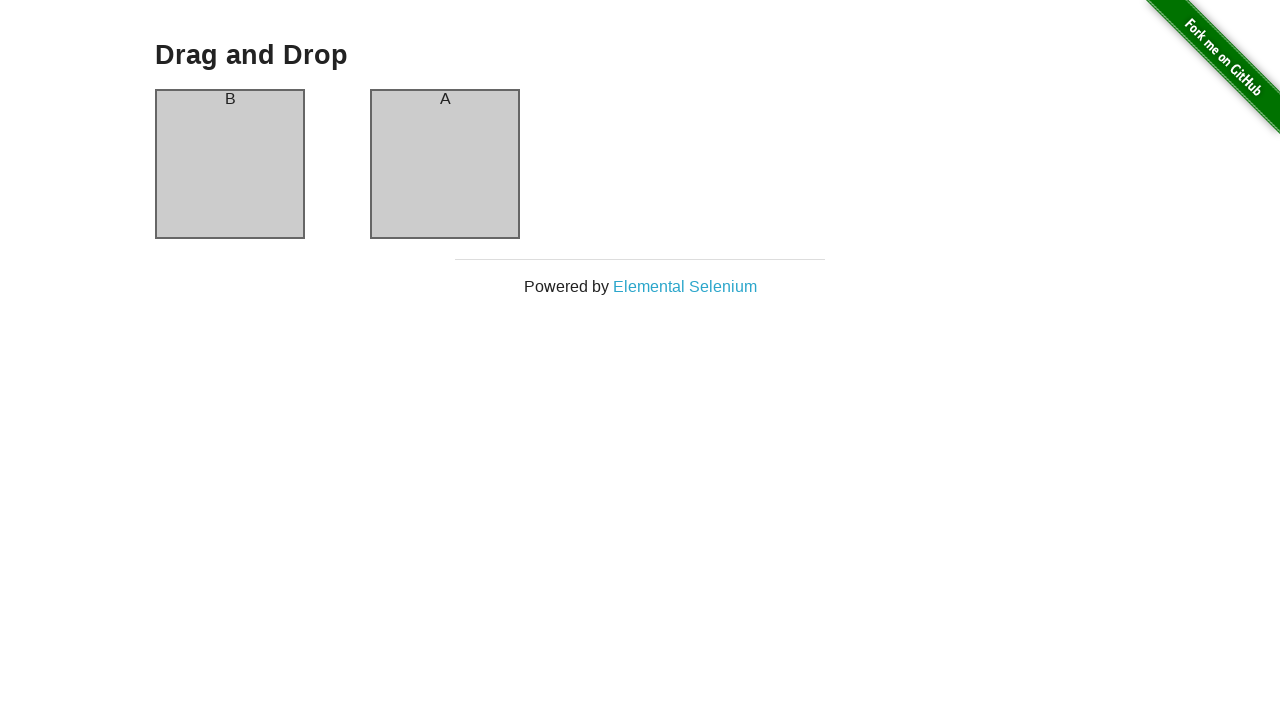

Verified column A now contains 'B'
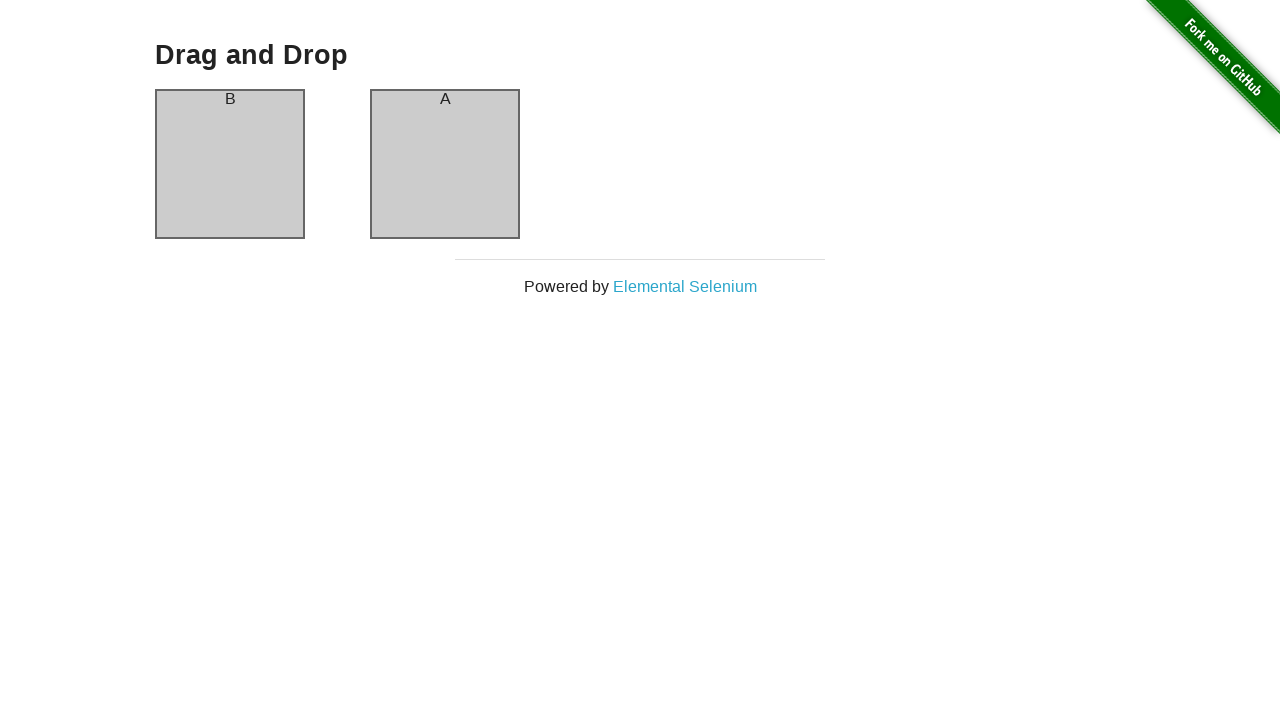

Verified column B now contains 'A' - drag and drop successful
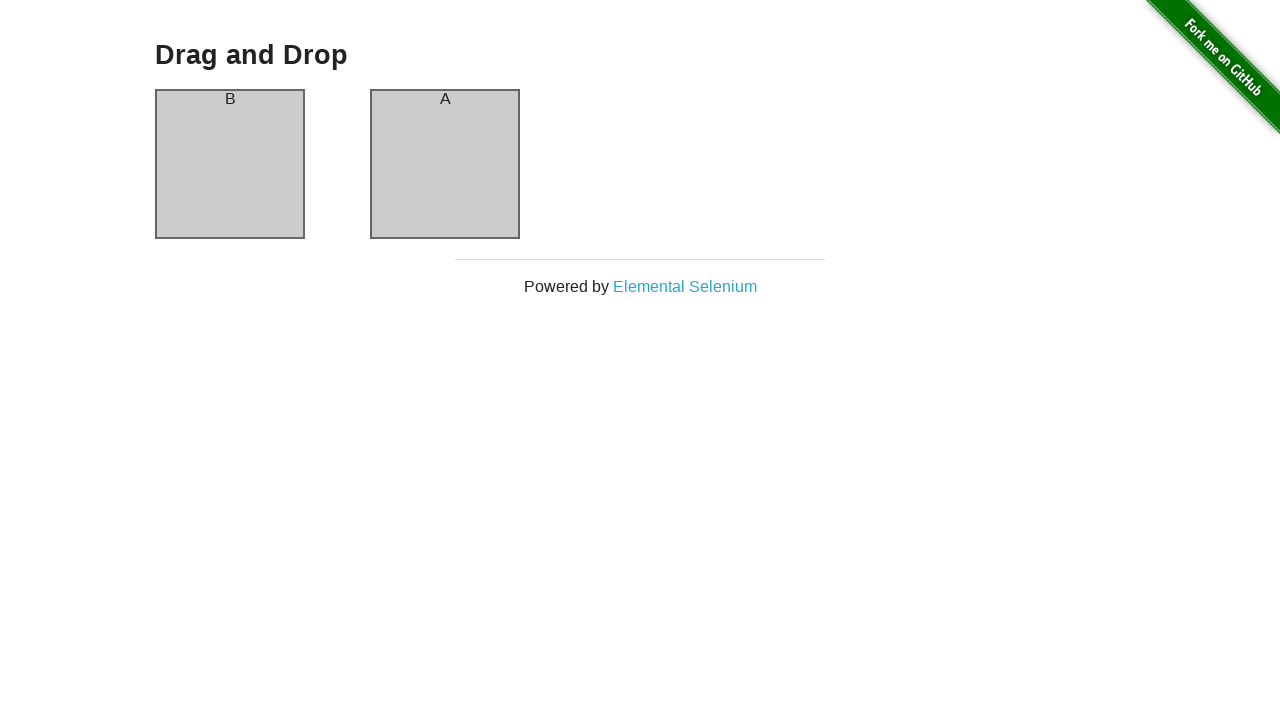

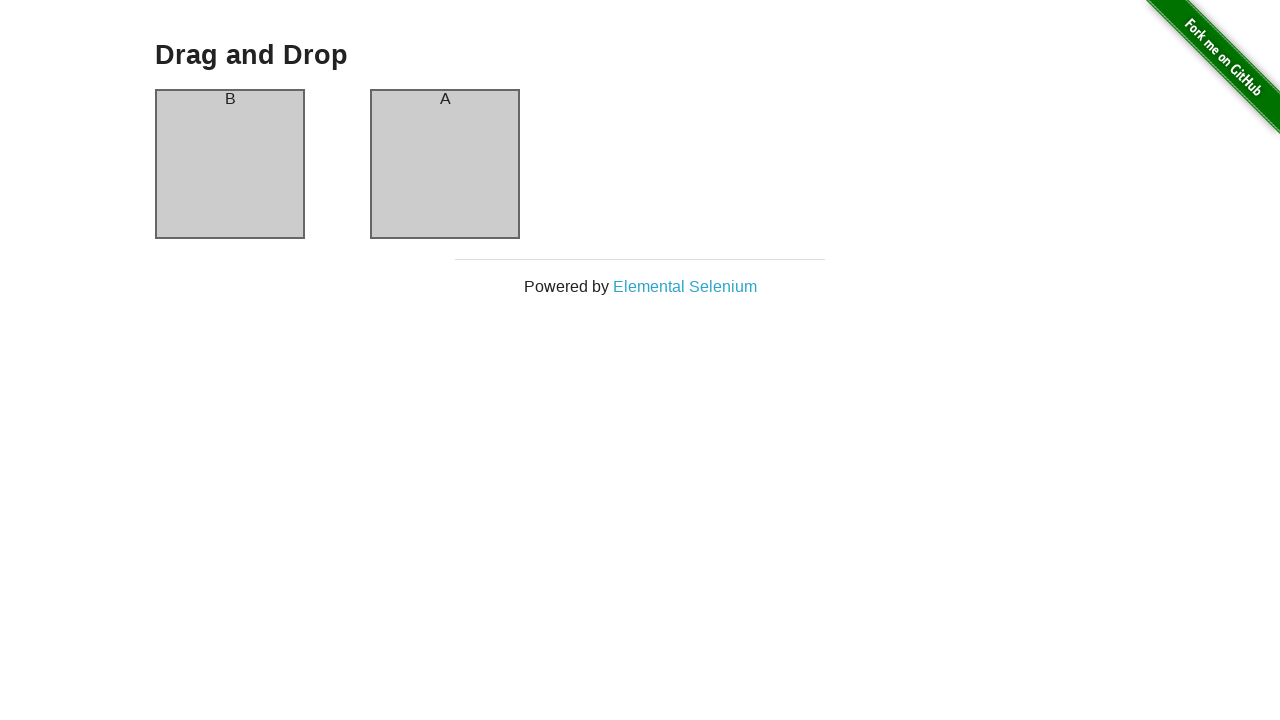